Tests pseudo-element interaction by extracting the content of a ::after pseudo-element, entering it into a rating field, and validating the result

Starting URL: https://play1.automationcamp.ir/advanced.html

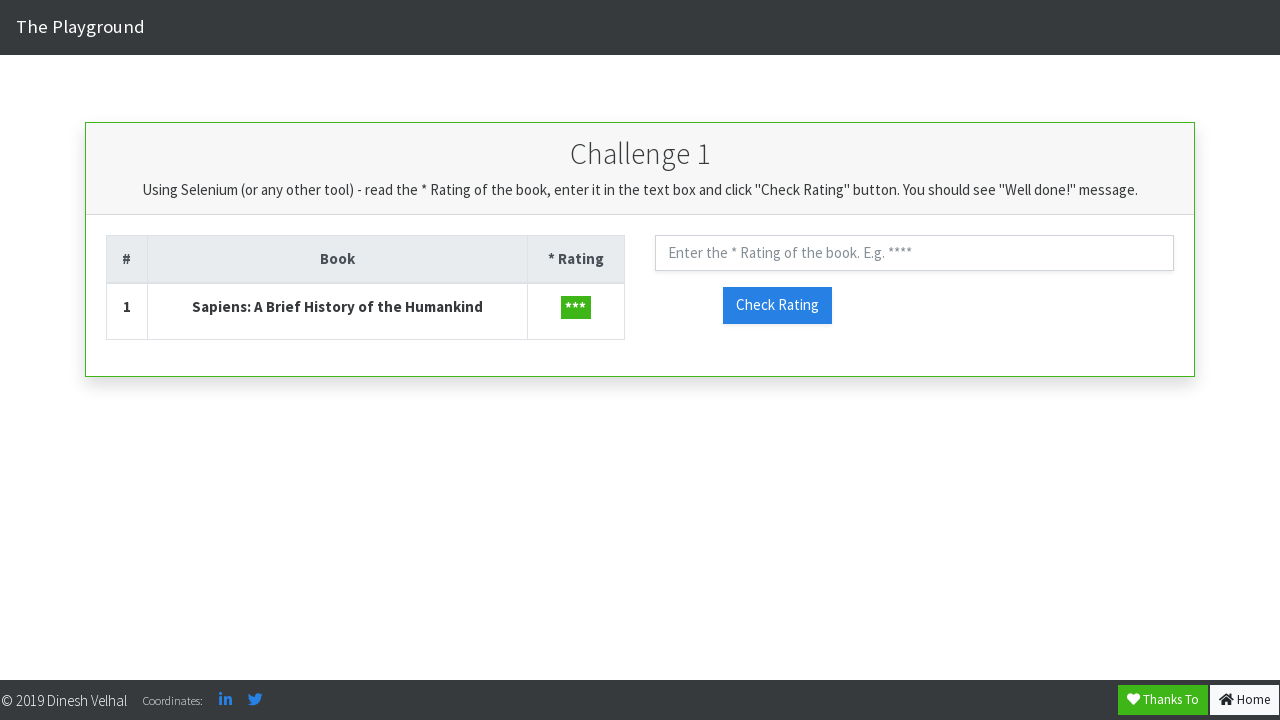

Navigated to advanced.html test page
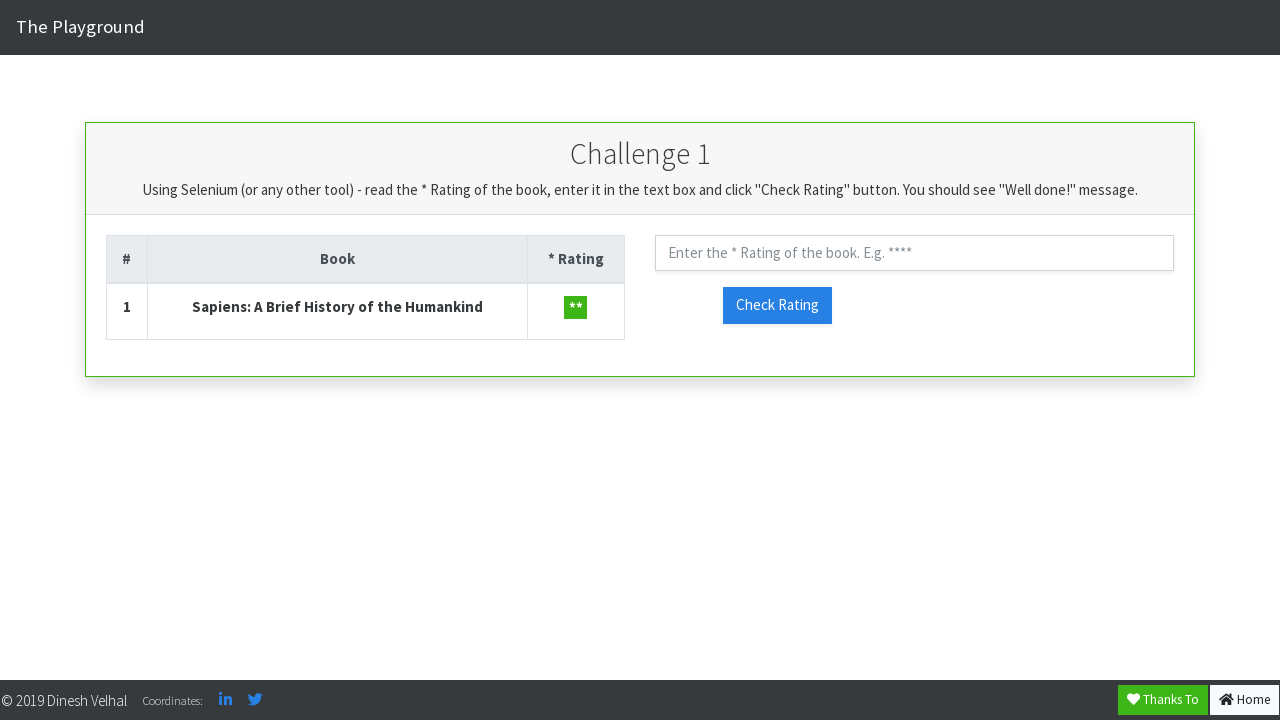

Extracted content from ::after pseudo-element of .star-rating
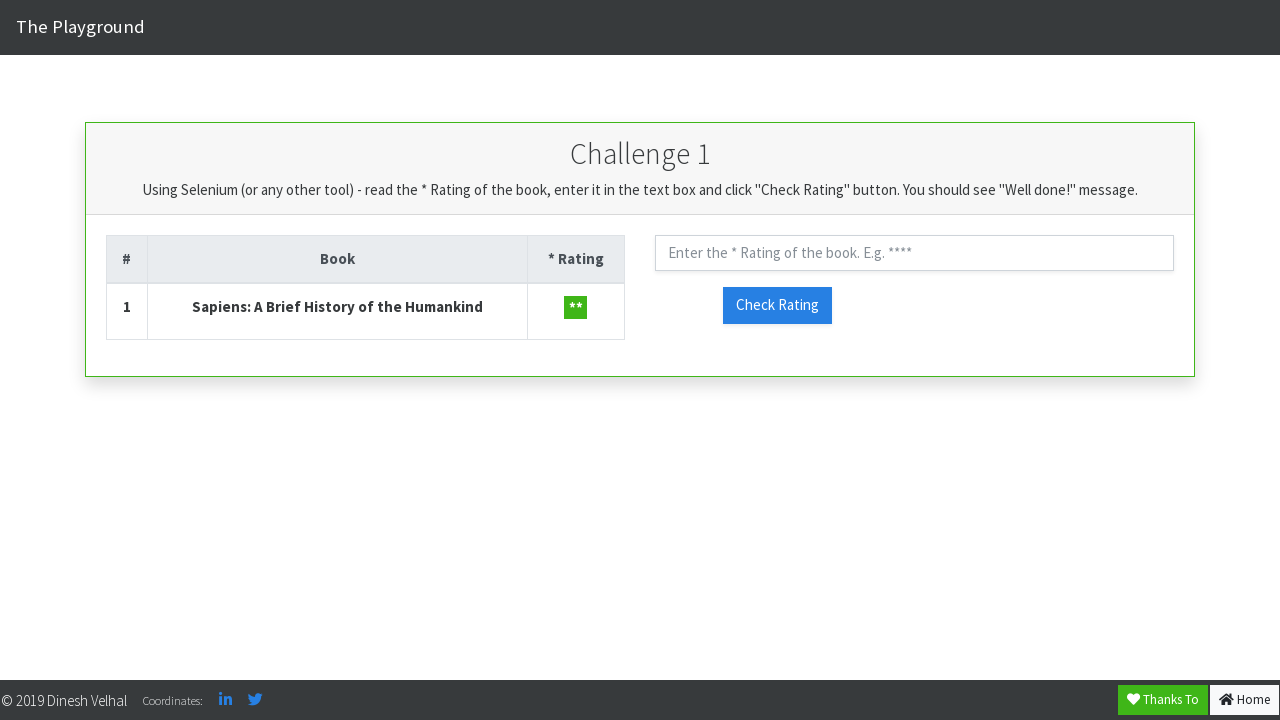

Processed pseudo-element content to get rating value: **
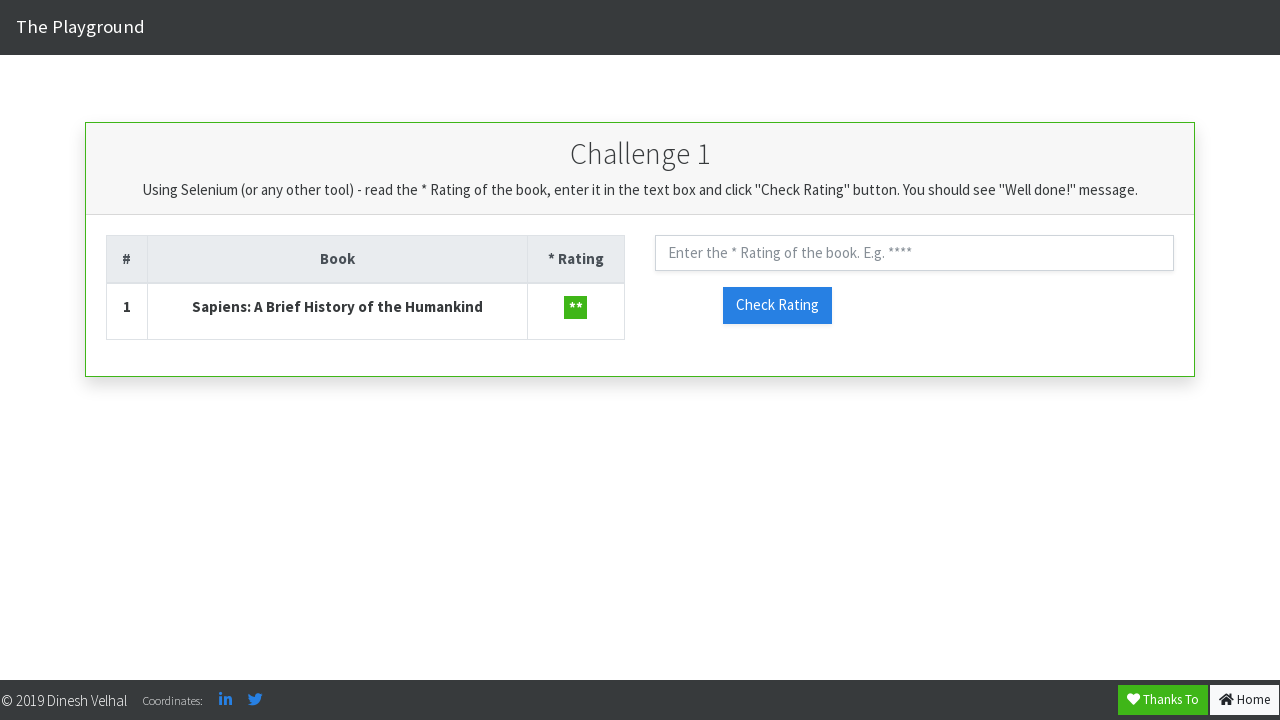

Filled rating field with extracted value: ** on #txt_rating
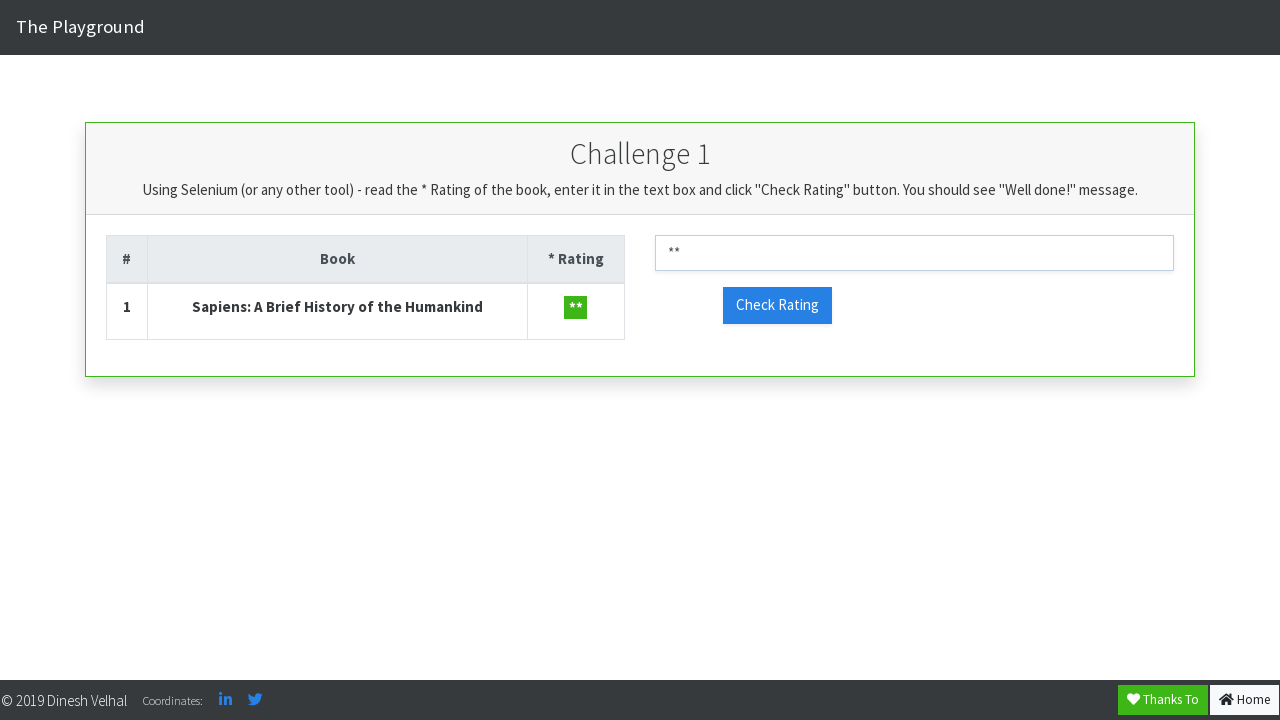

Clicked check rating button at (777, 305) on #check_rating
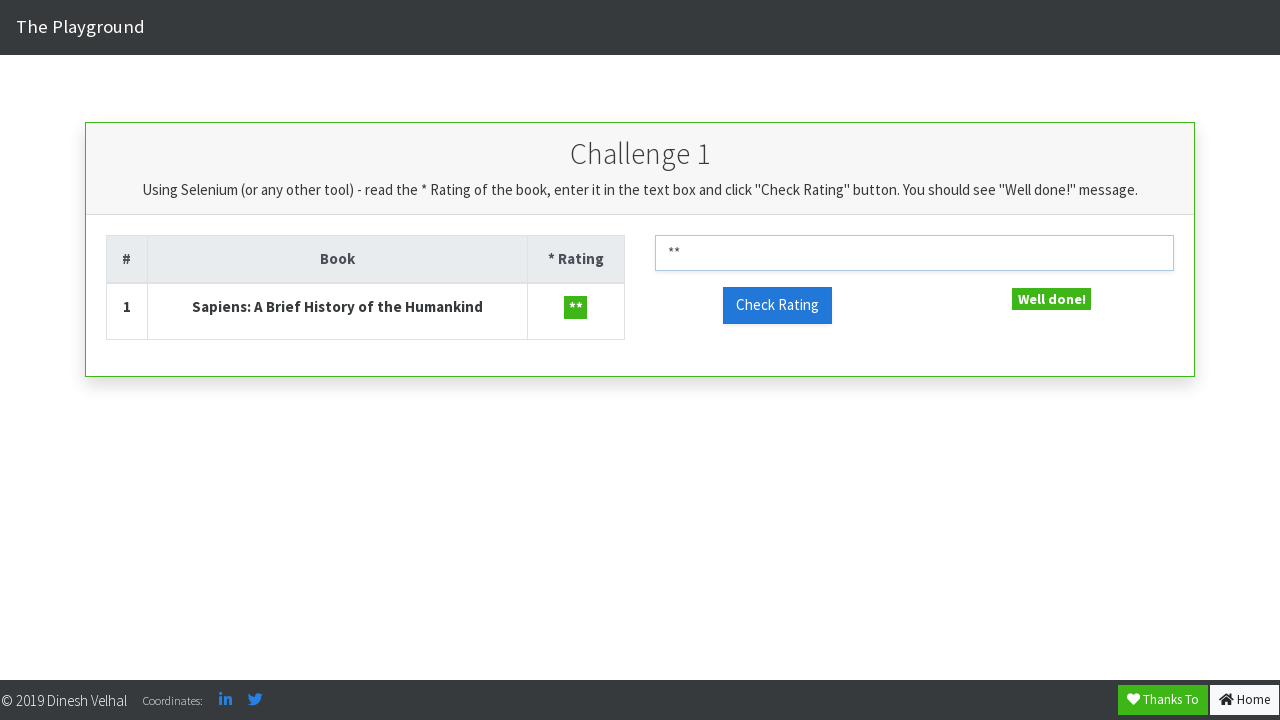

Validation message appeared, confirming pseudo-element interaction test passed
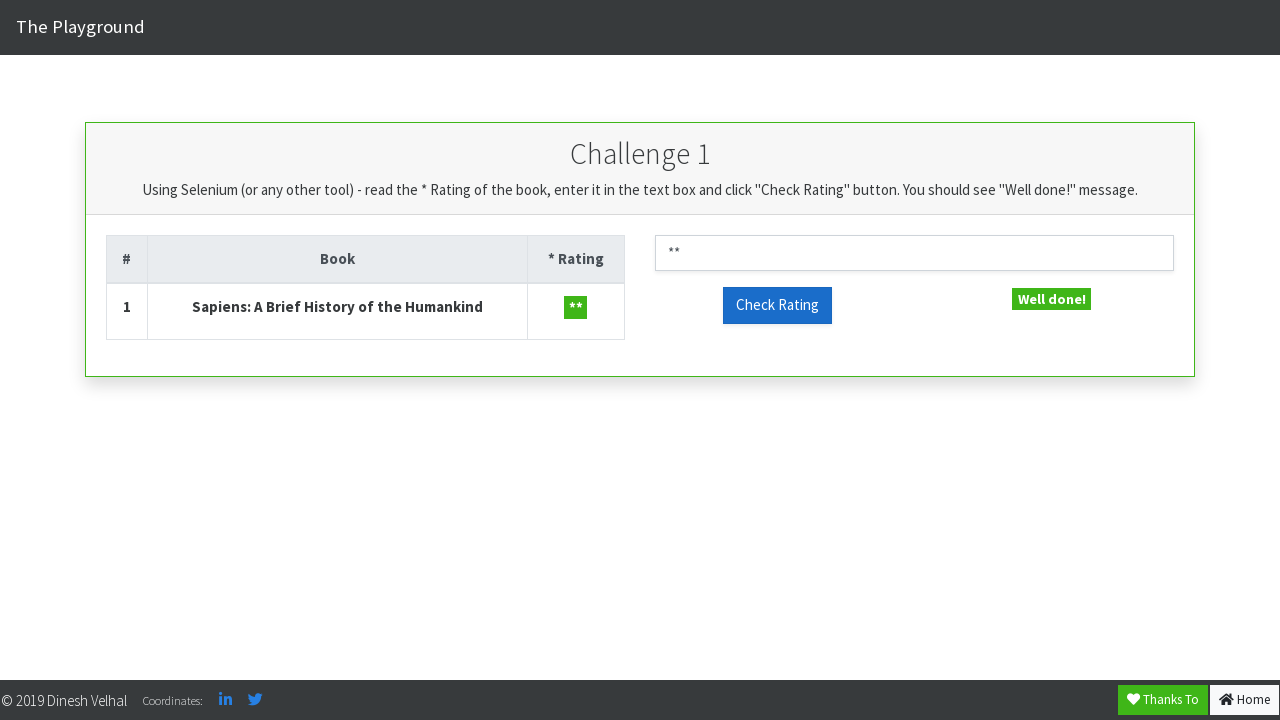

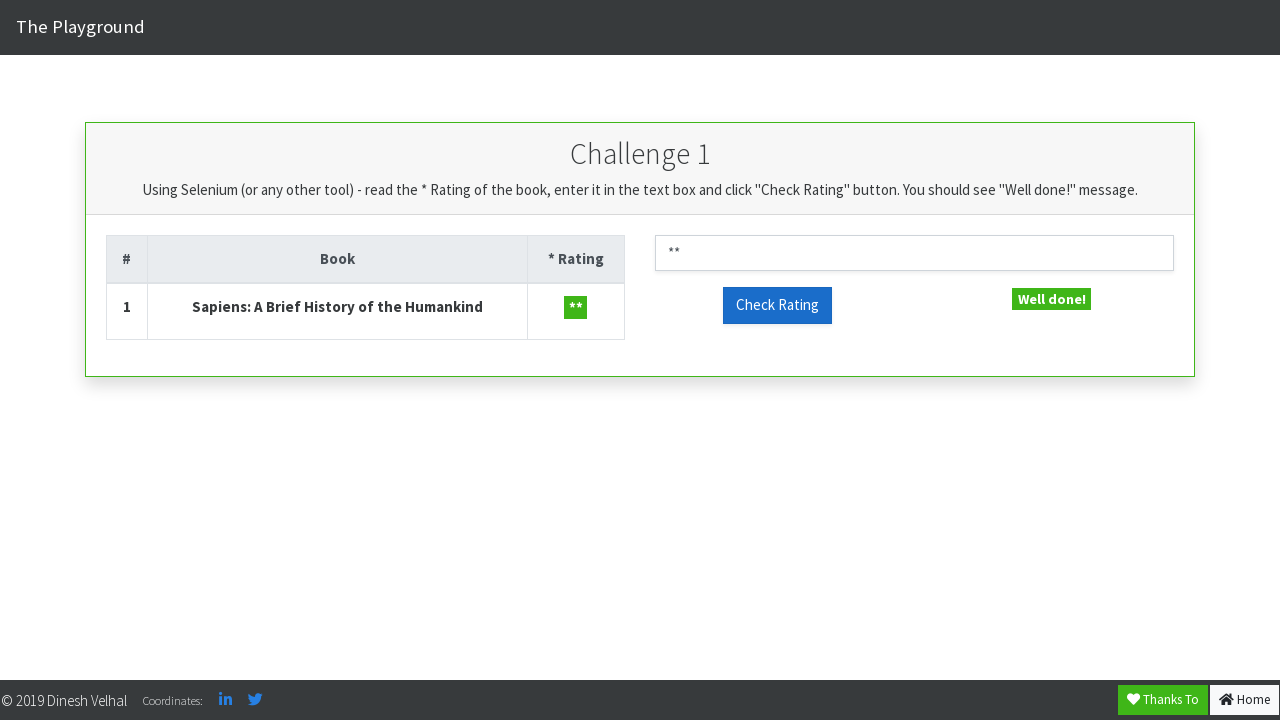